Tests the Aliasing page on the Cypress example site by clicking on the Aliasing navigation link, then clicking a button in a table and verifying it changes to show success state with "Changed" text.

Starting URL: https://example.cypress.io/

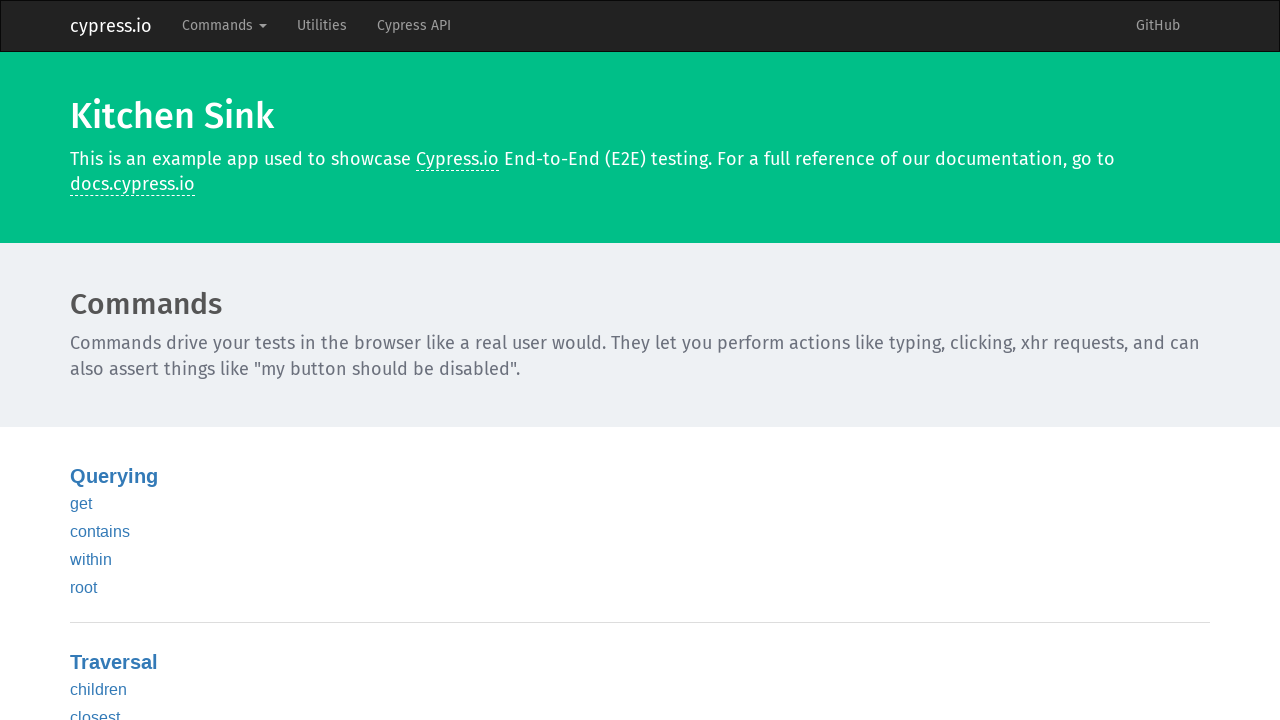

Verified page title contains 'Cypress.io: Kitchen Sink'
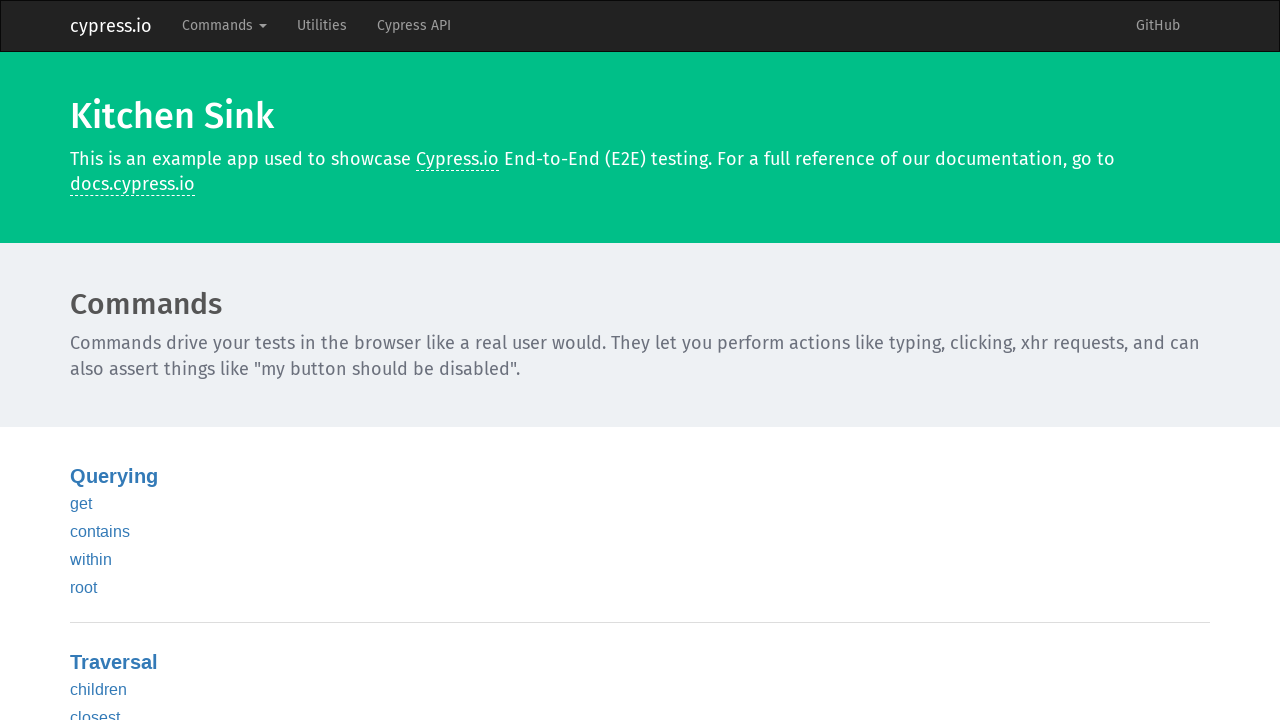

Located Aliasing navigation link
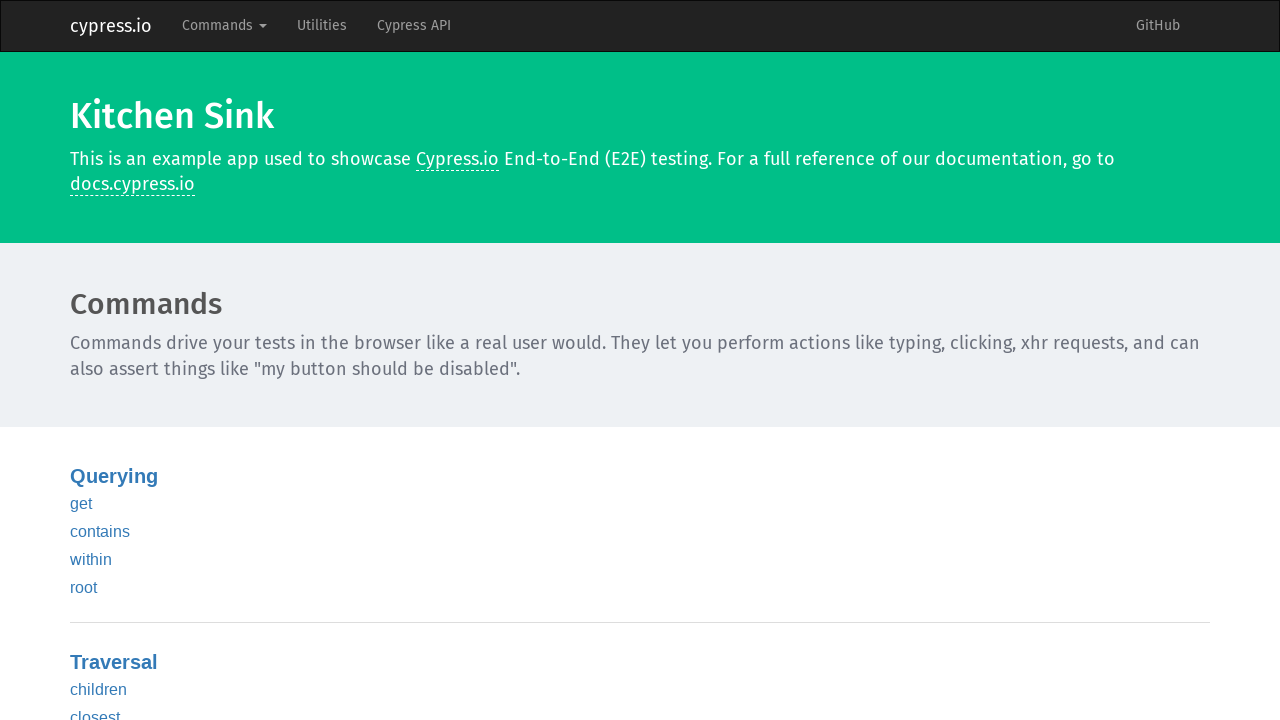

Aliasing link became visible
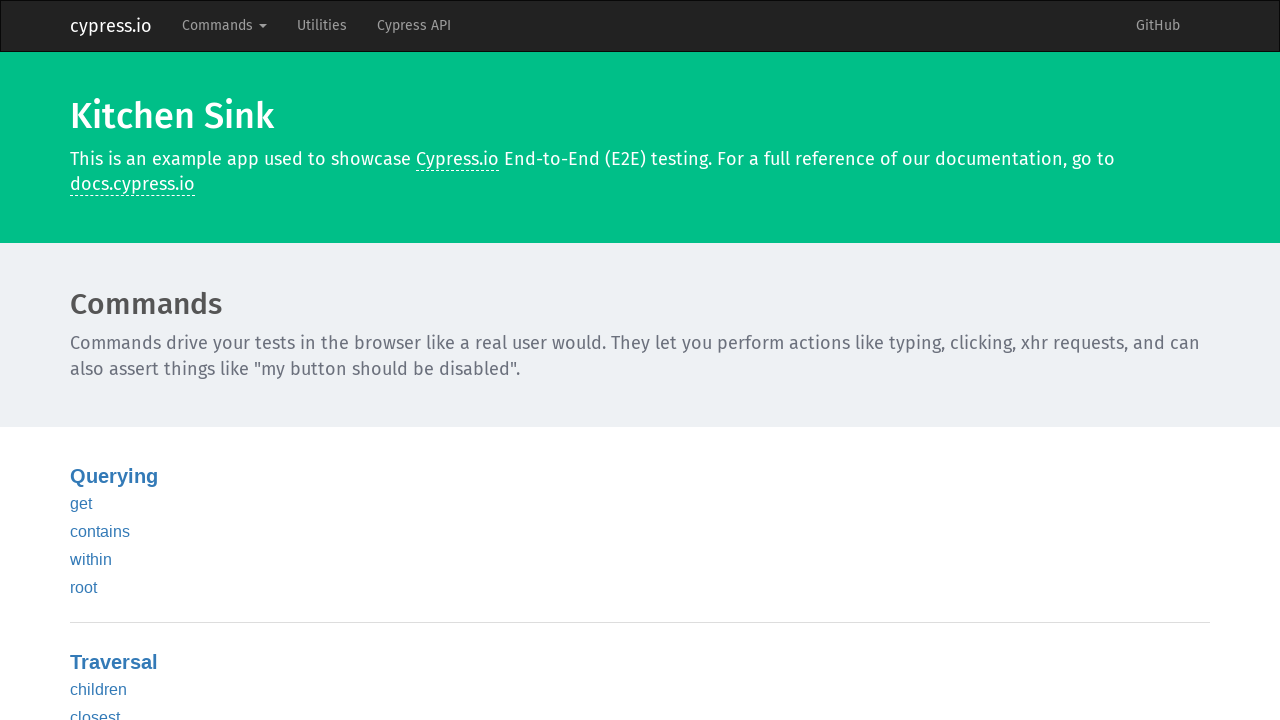

Clicked Aliasing navigation link at (109, 360) on xpath=//ul[@class='home-list']//a[normalize-space()='Aliasing']
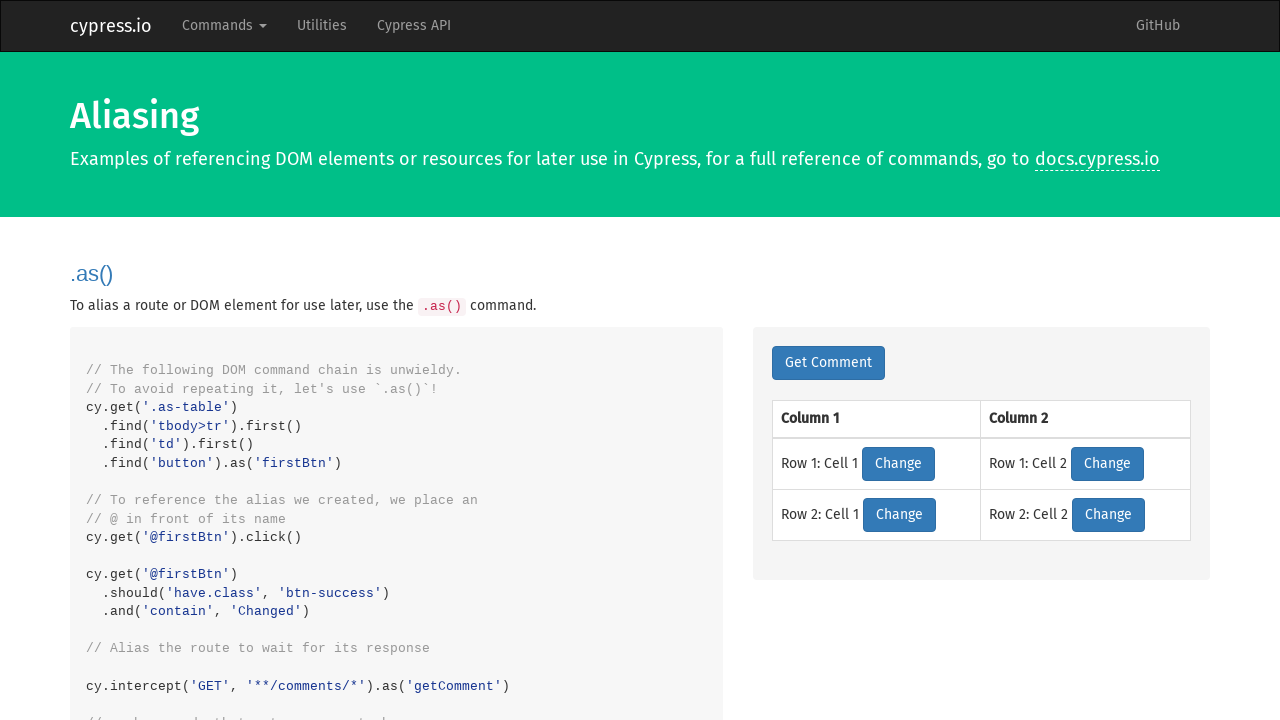

Located first button in table
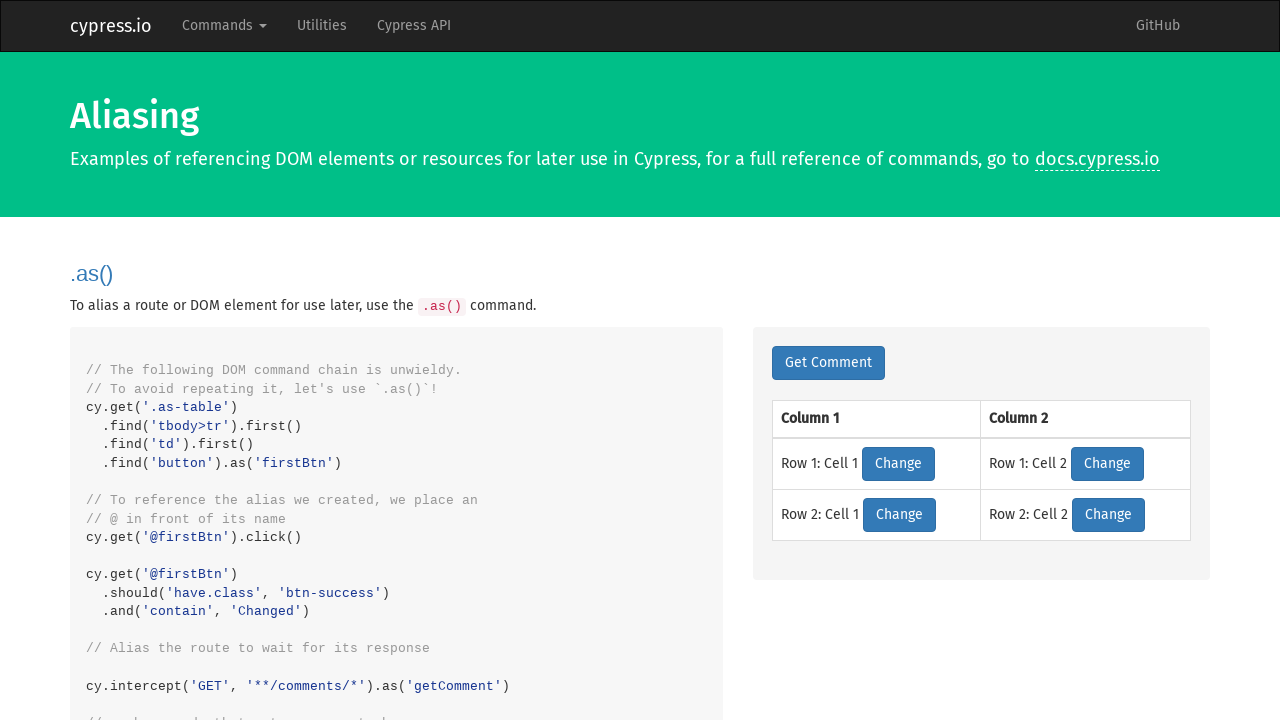

Clicked first button in table at (898, 464) on .as-table tbody > tr:first-child td:first-child button
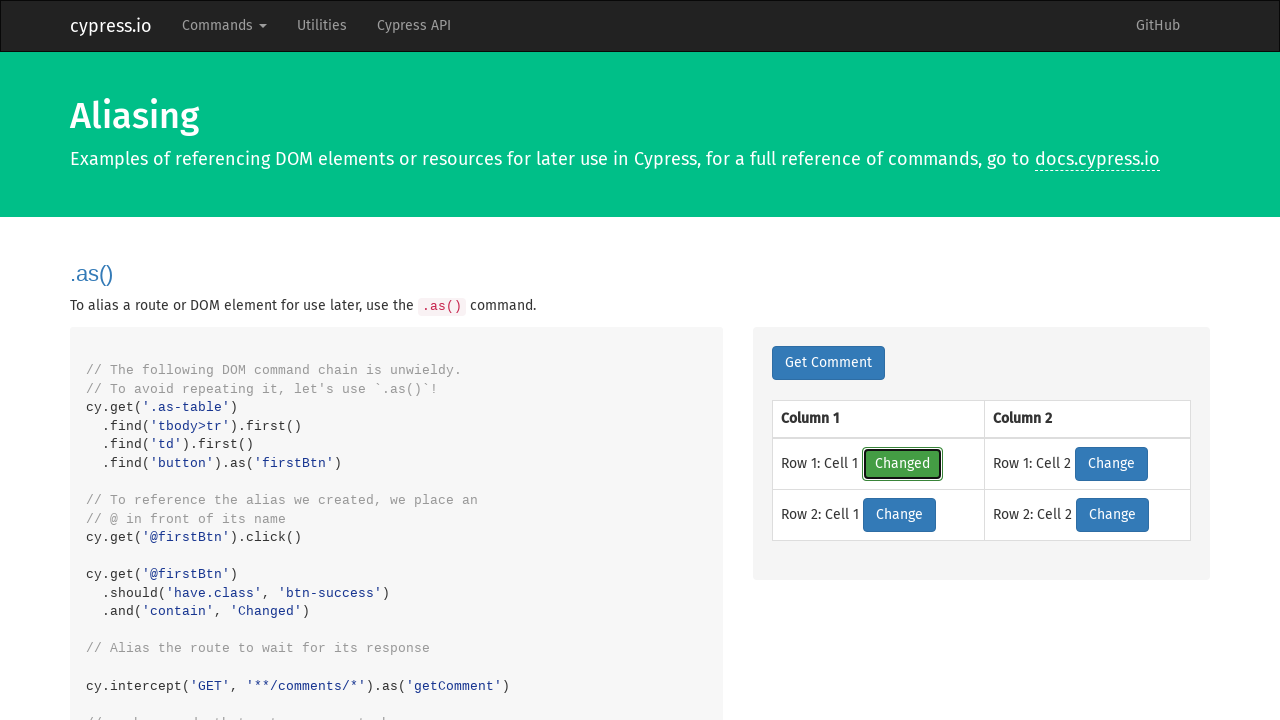

Verified button has btn-success class
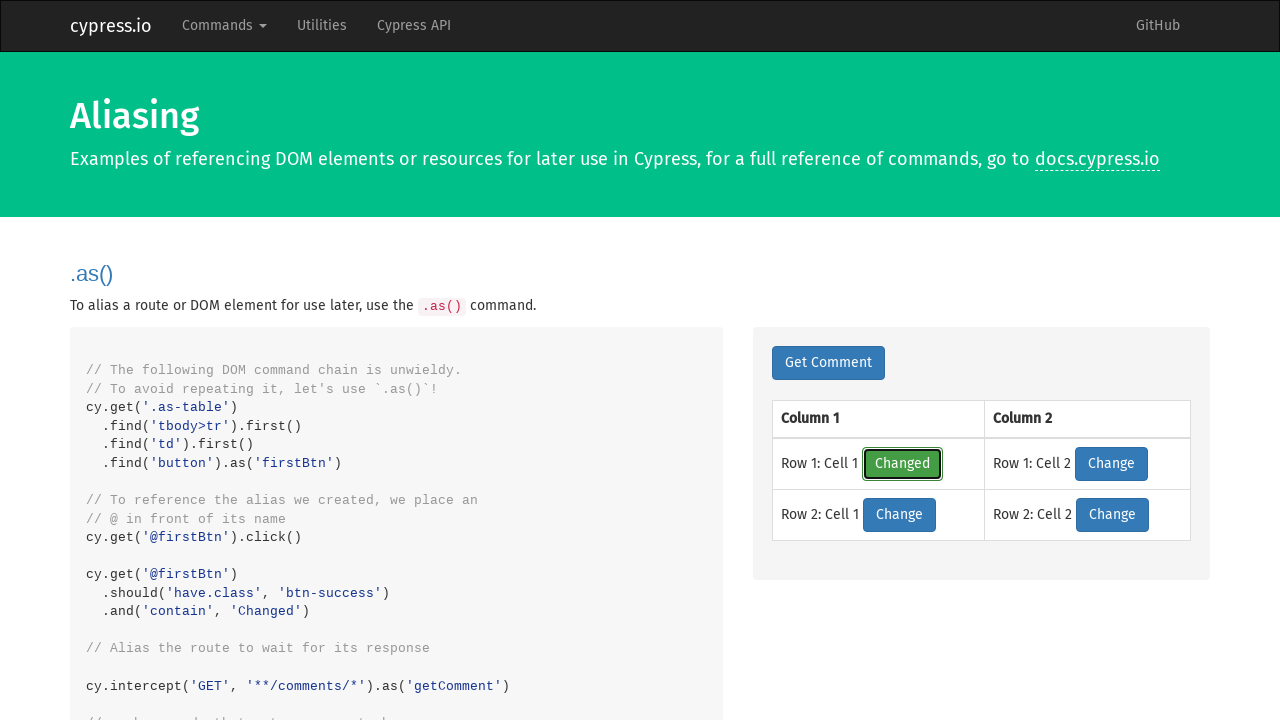

Verified button contains 'Changed' text
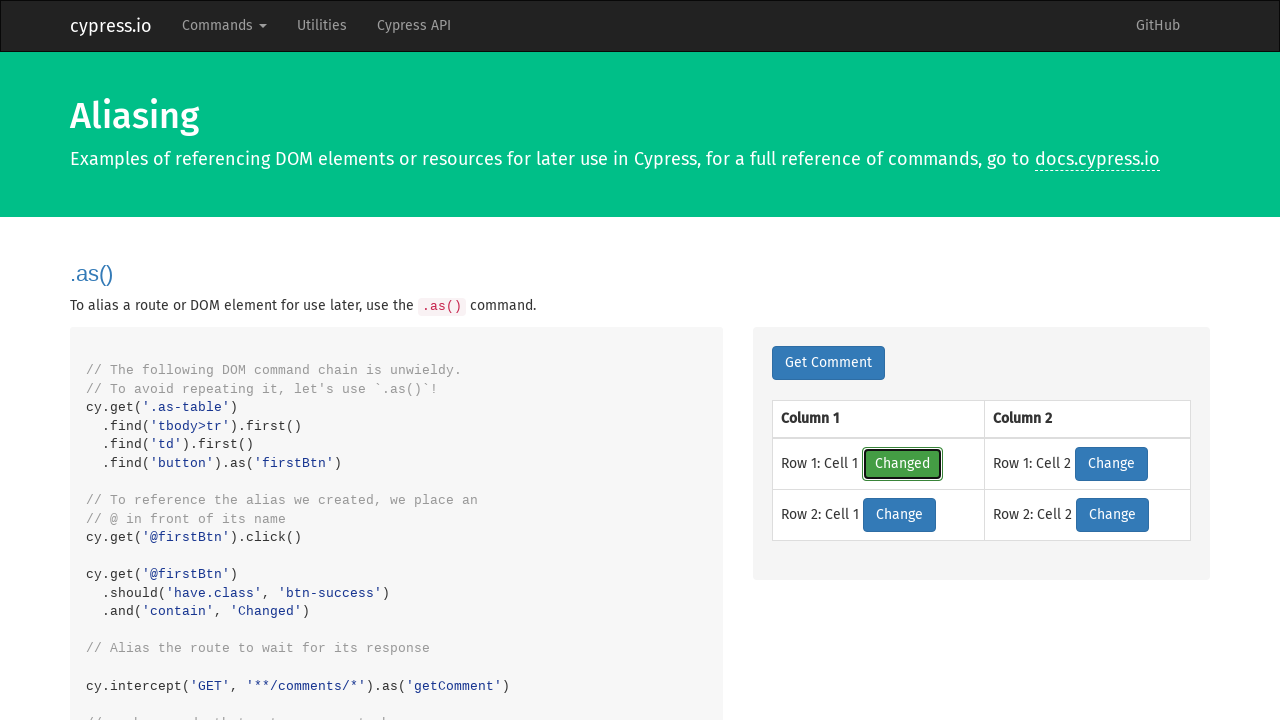

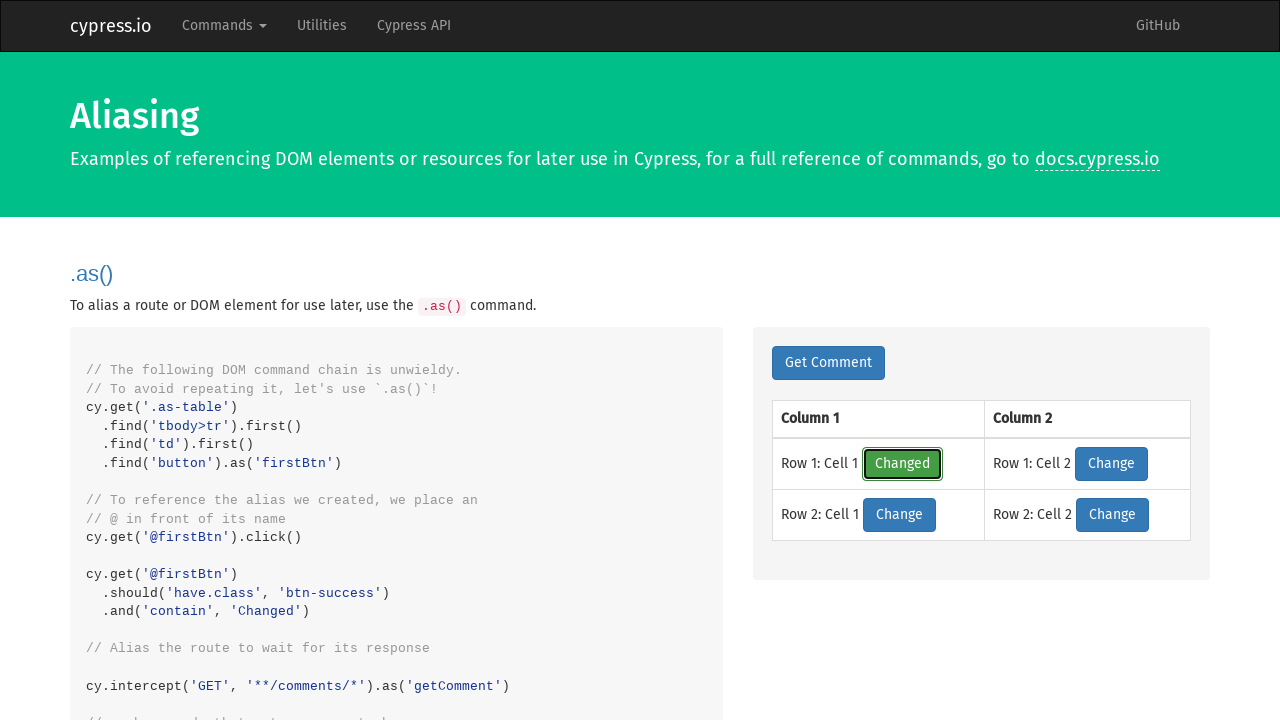